Tests dynamic content loading by clicking a start button and waiting for hidden content to become visible

Starting URL: https://the-internet.herokuapp.com/dynamic_loading/1

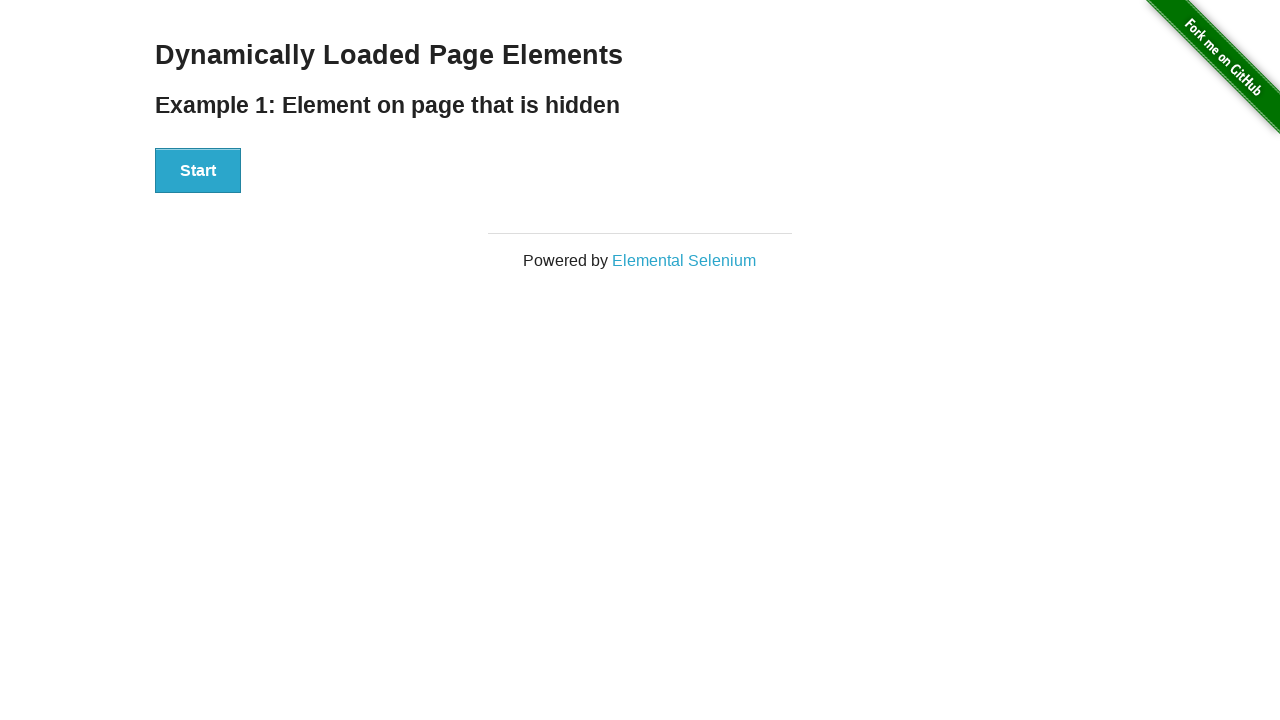

Navigated to dynamic loading test page
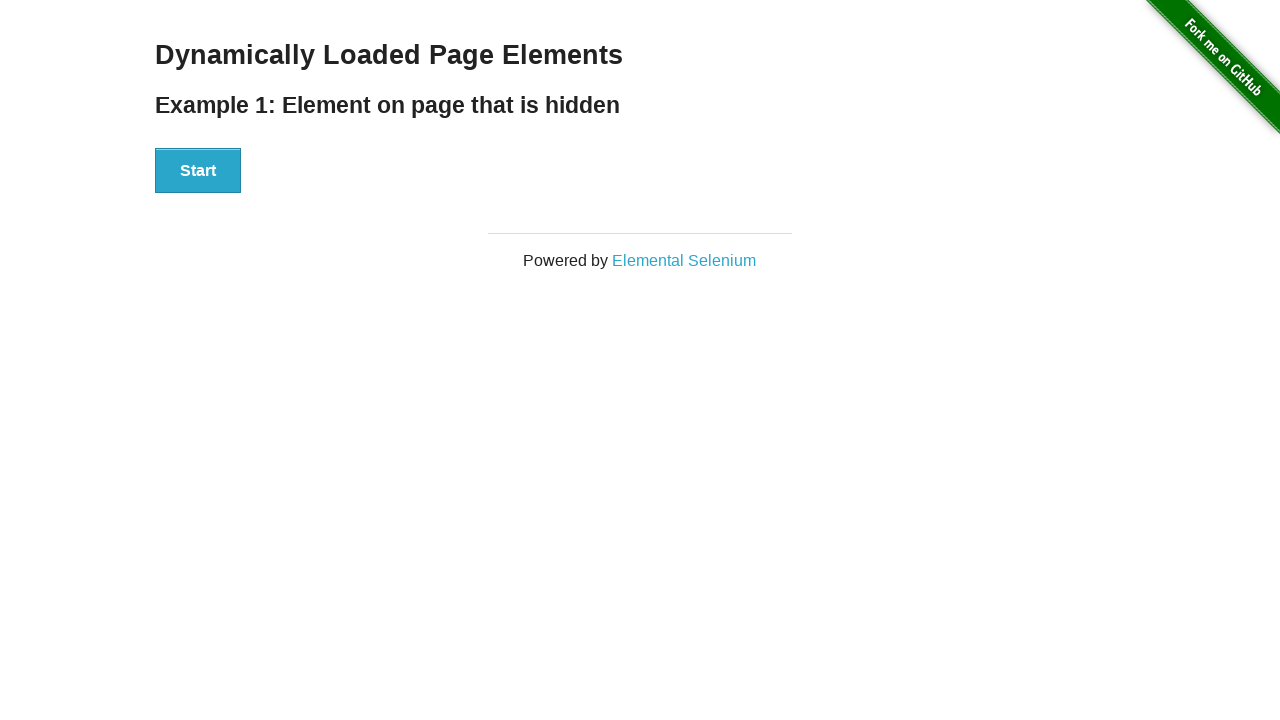

Clicked Start button to trigger dynamic content loading at (198, 171) on xpath=//div[@id='start']/button
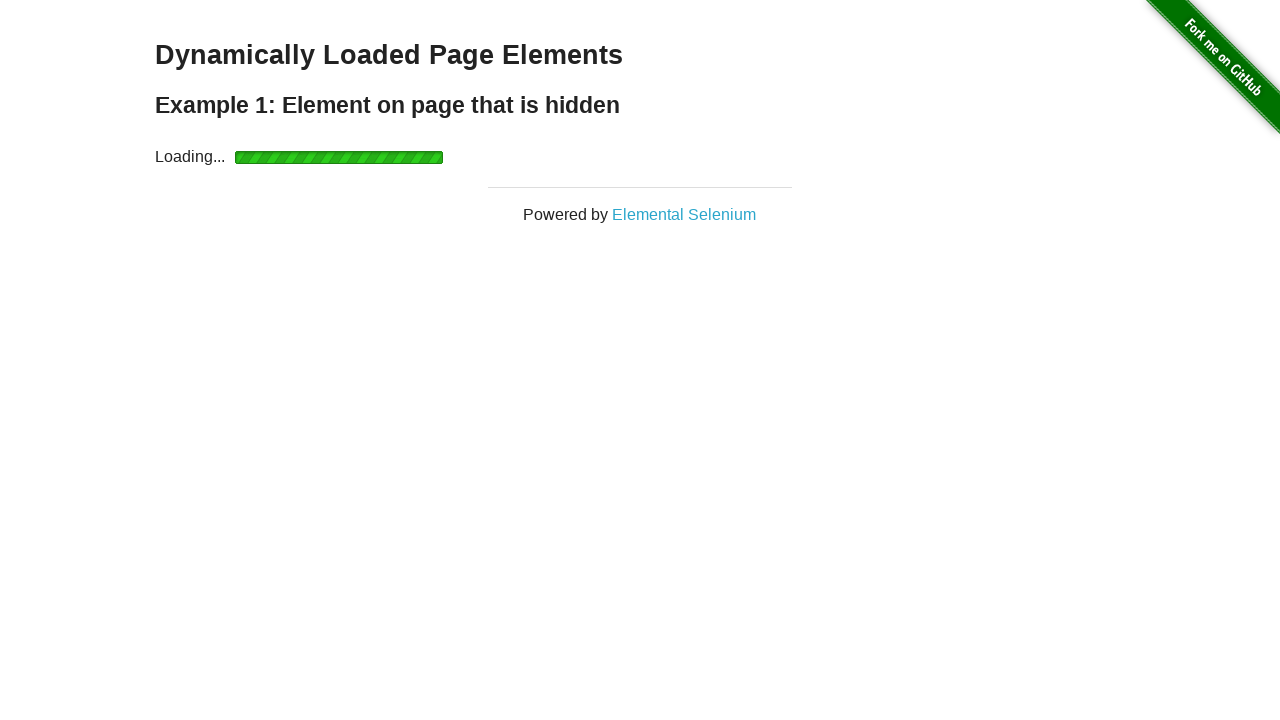

Waited for hidden content to become visible
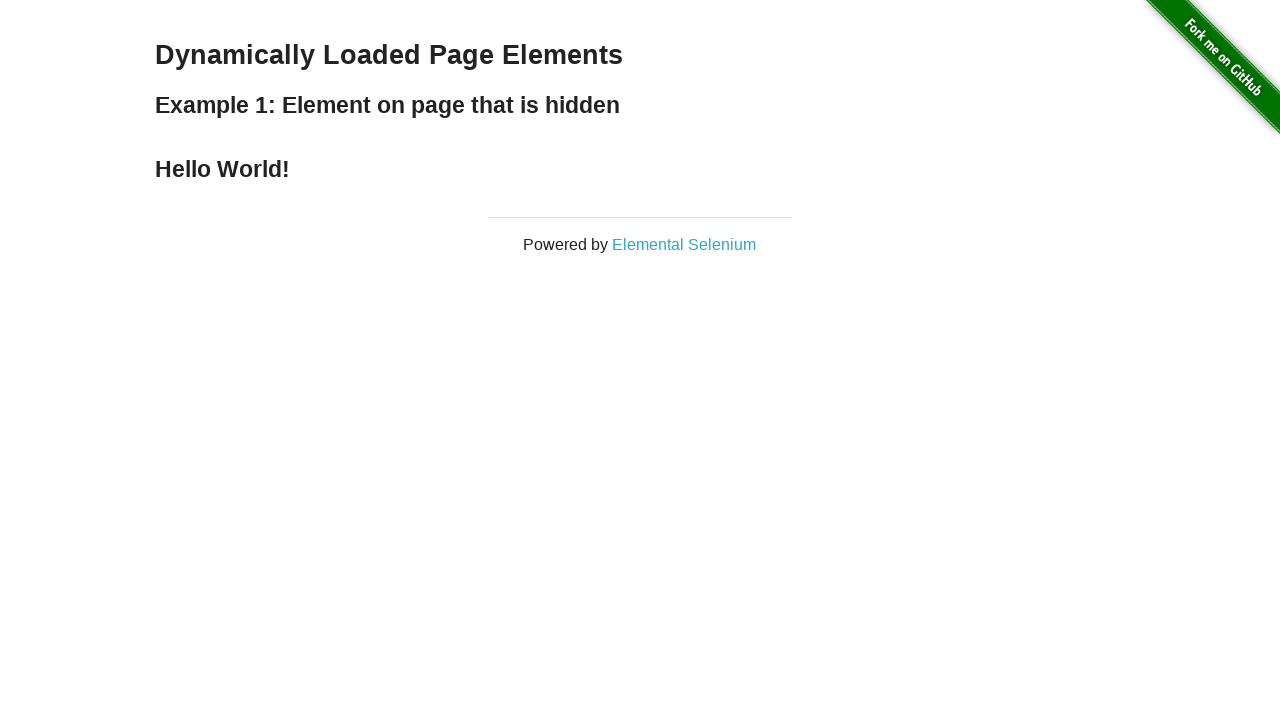

Retrieved text content from loaded element
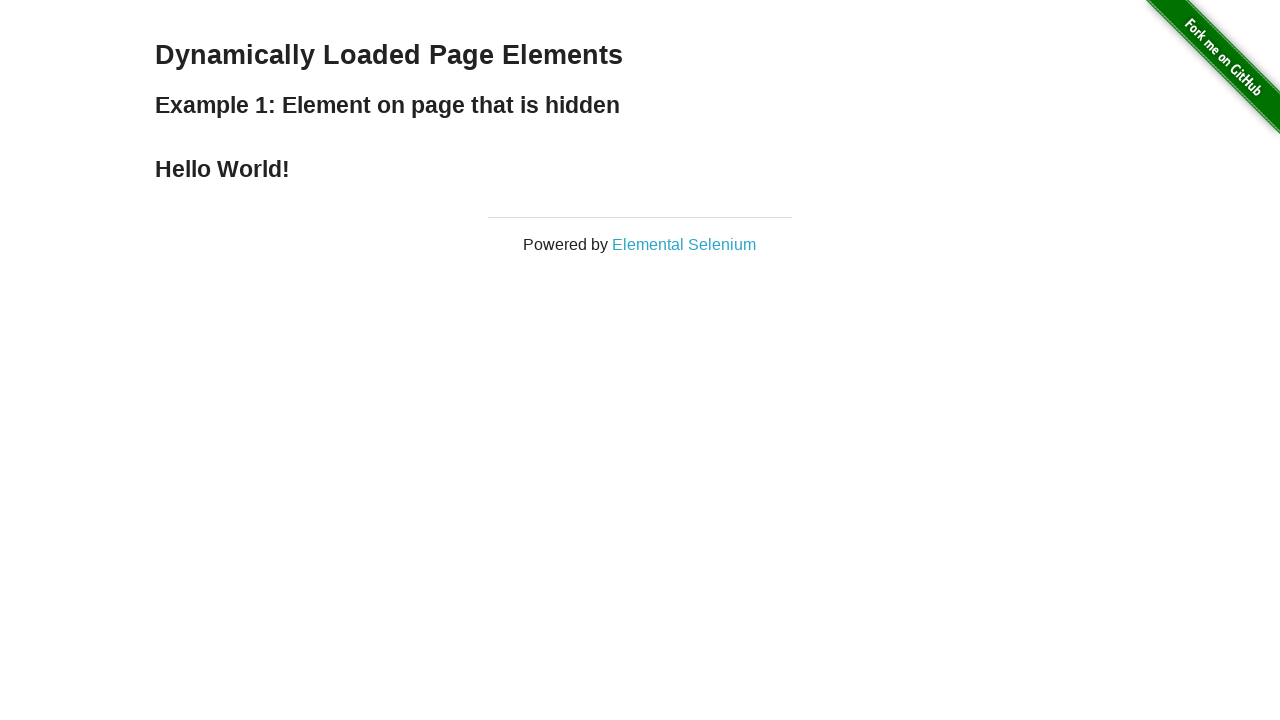

Assertion passed: content matches 'Hello World!'
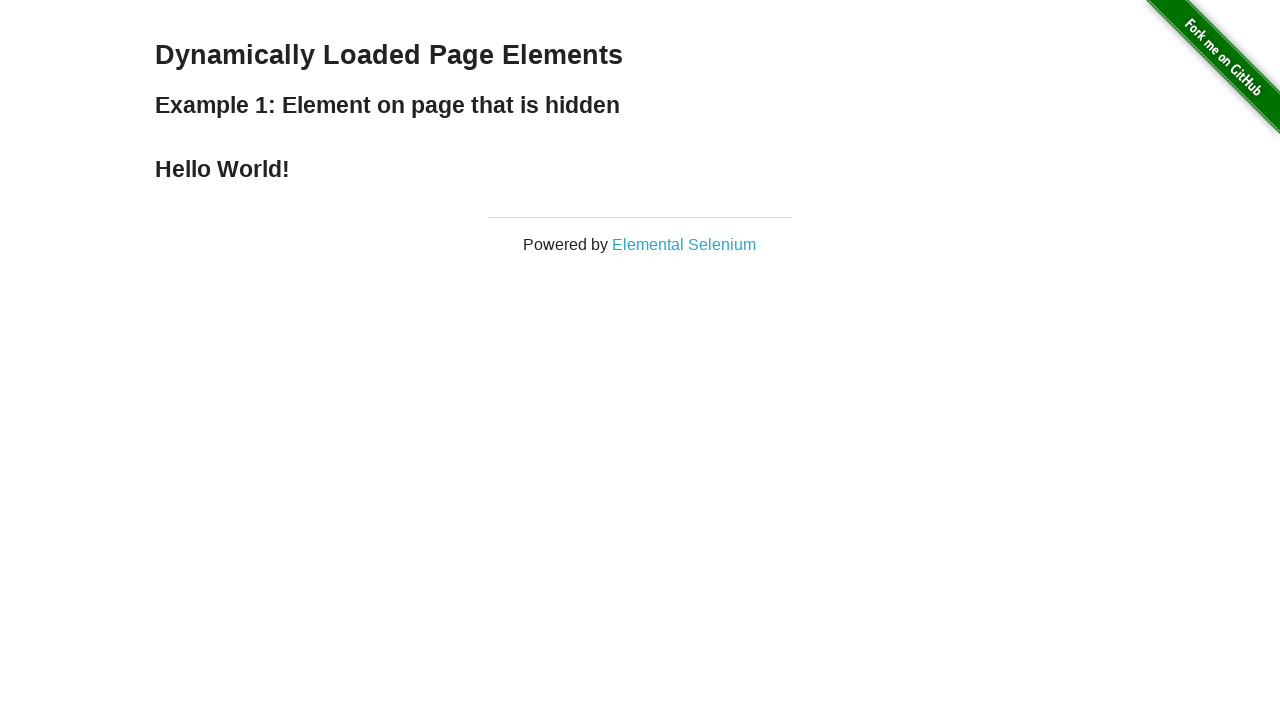

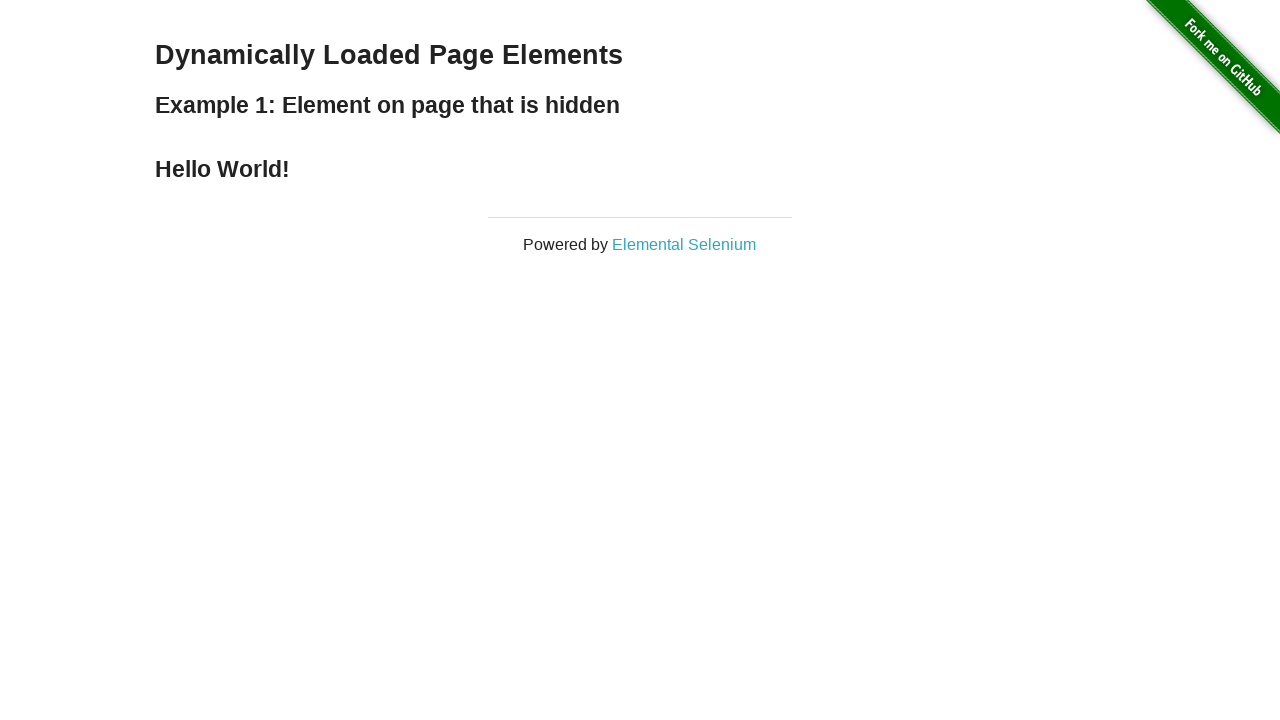